Tests gender radio button selection by directly clicking the male checkbox element

Starting URL: https://testotomasyonu.com/form

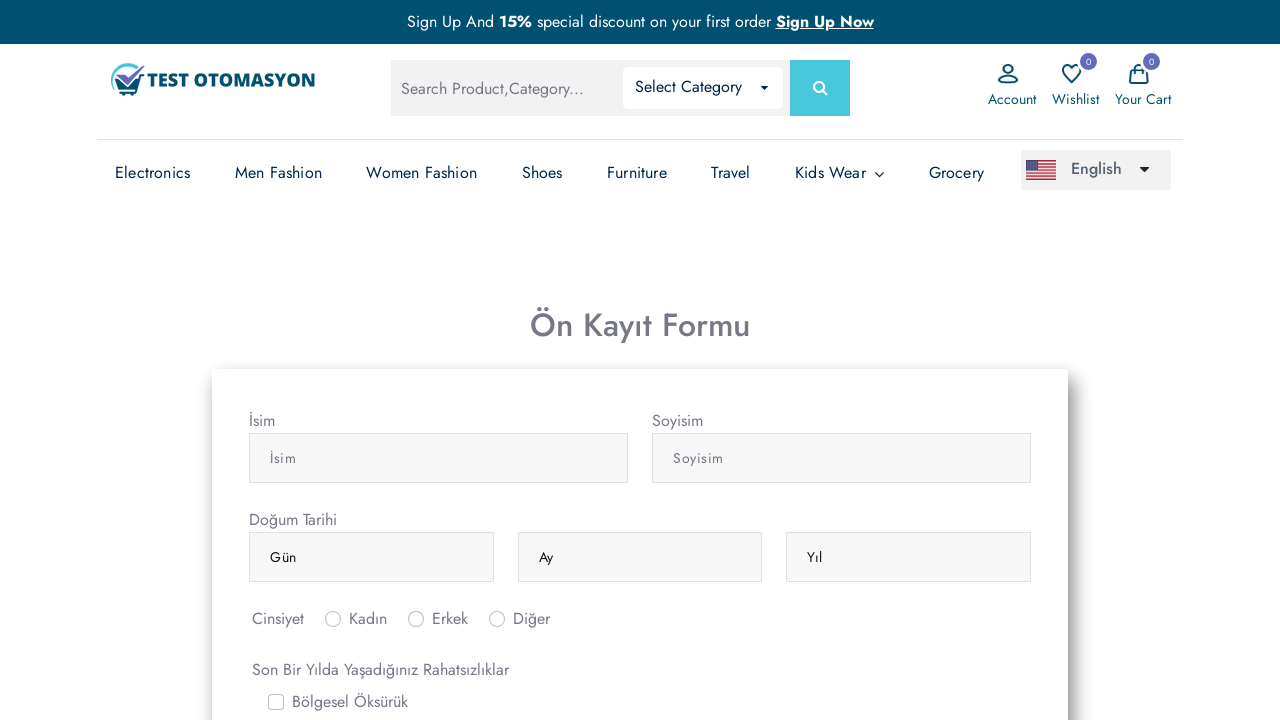

Clicked male radio button element to select gender option at (416, 619) on #inlineRadio2
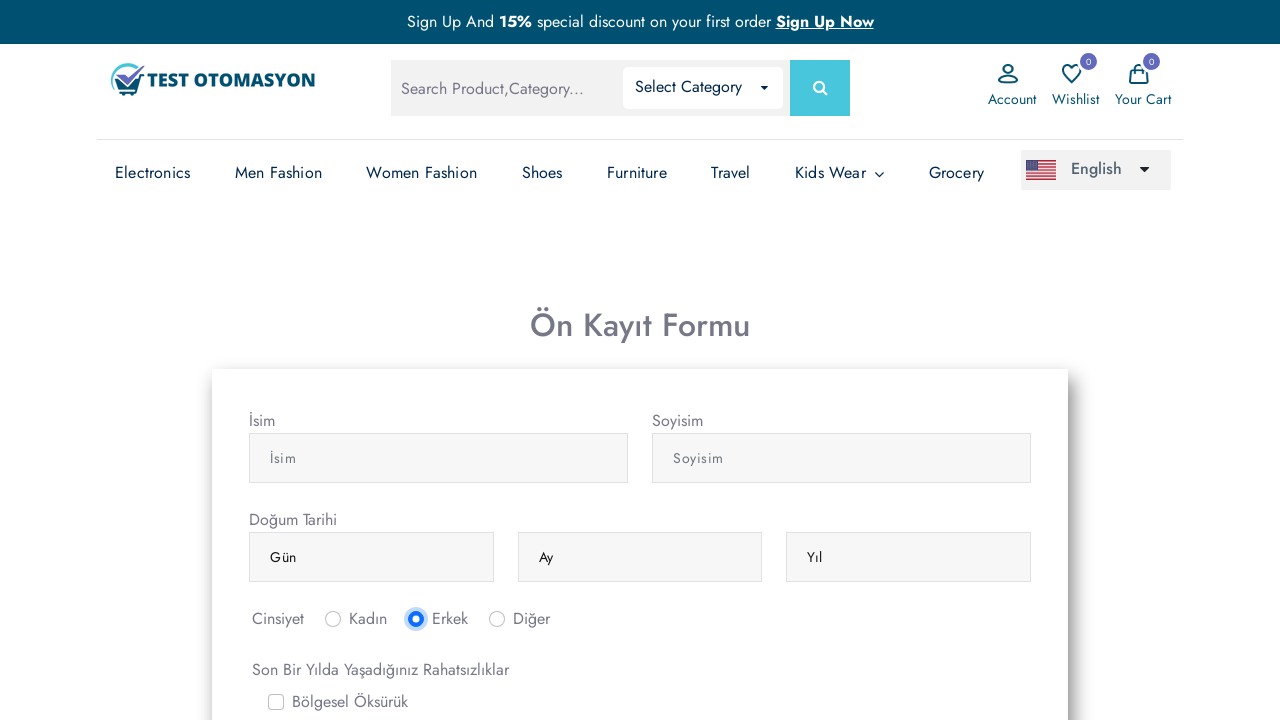

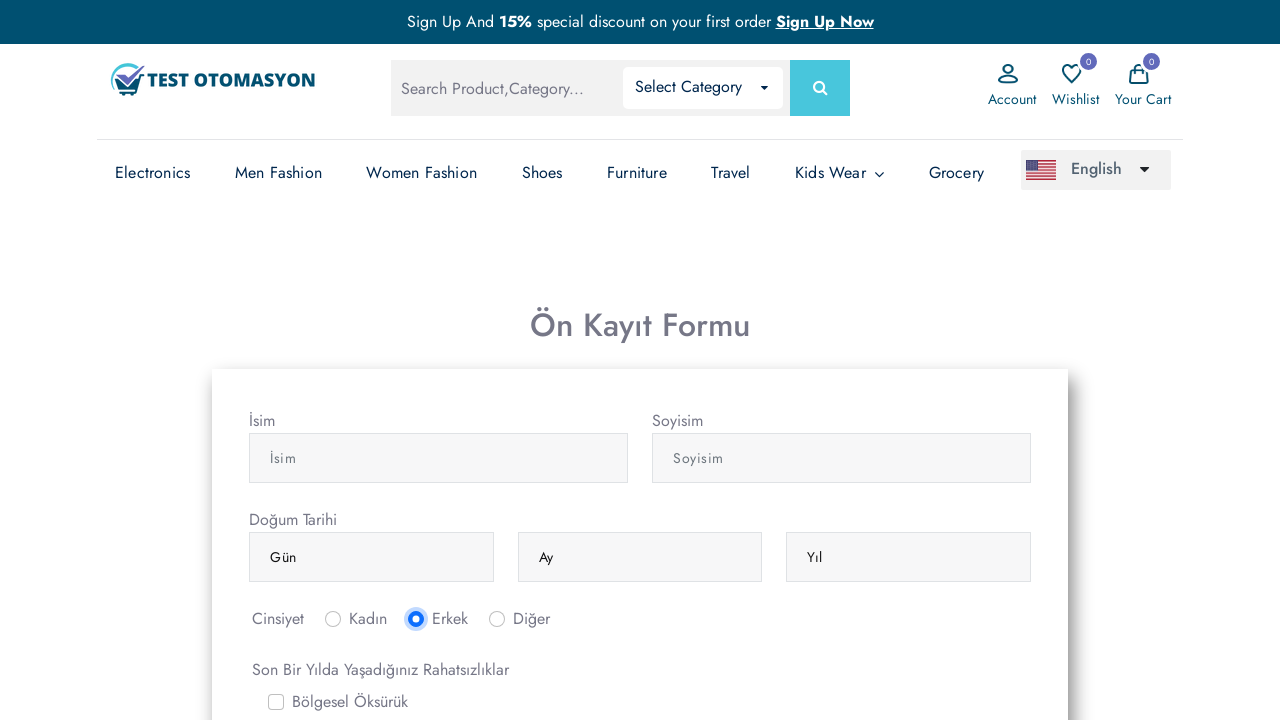